Navigates to a puzzle page, calculates a mathematical value (pi^e*10000) to find and click a specific link, then fills out a form with personal information (first name, last name, city, country) and submits it.

Starting URL: http://suninjuly.github.io/find_link_text

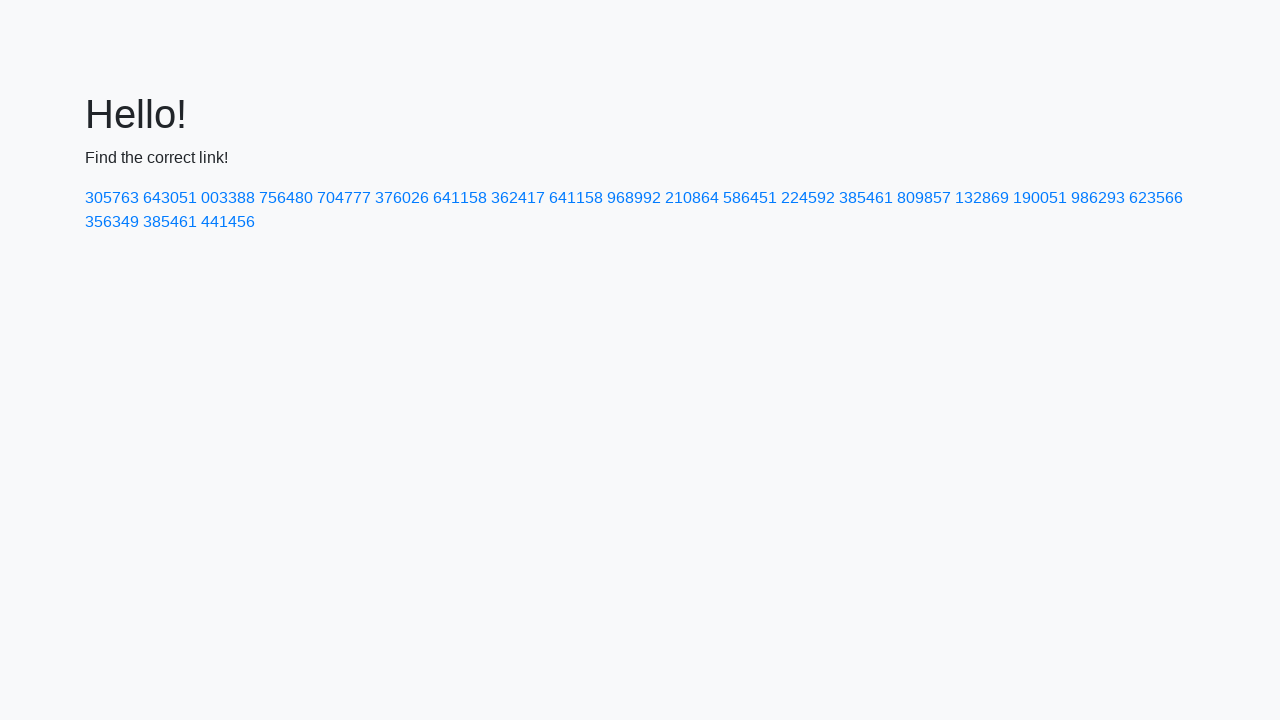

Calculated link text value: 224592 (ceil(pi^e * 10000))
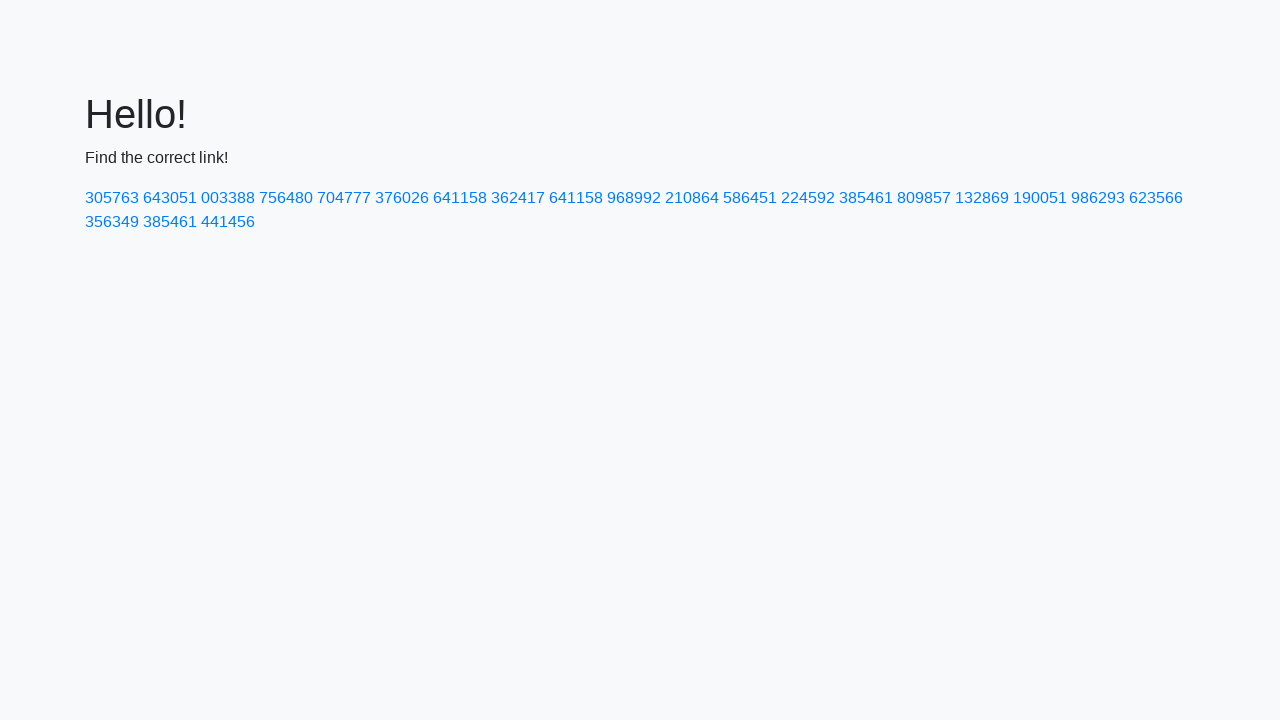

Clicked link with text '224592' at (808, 198) on text=224592
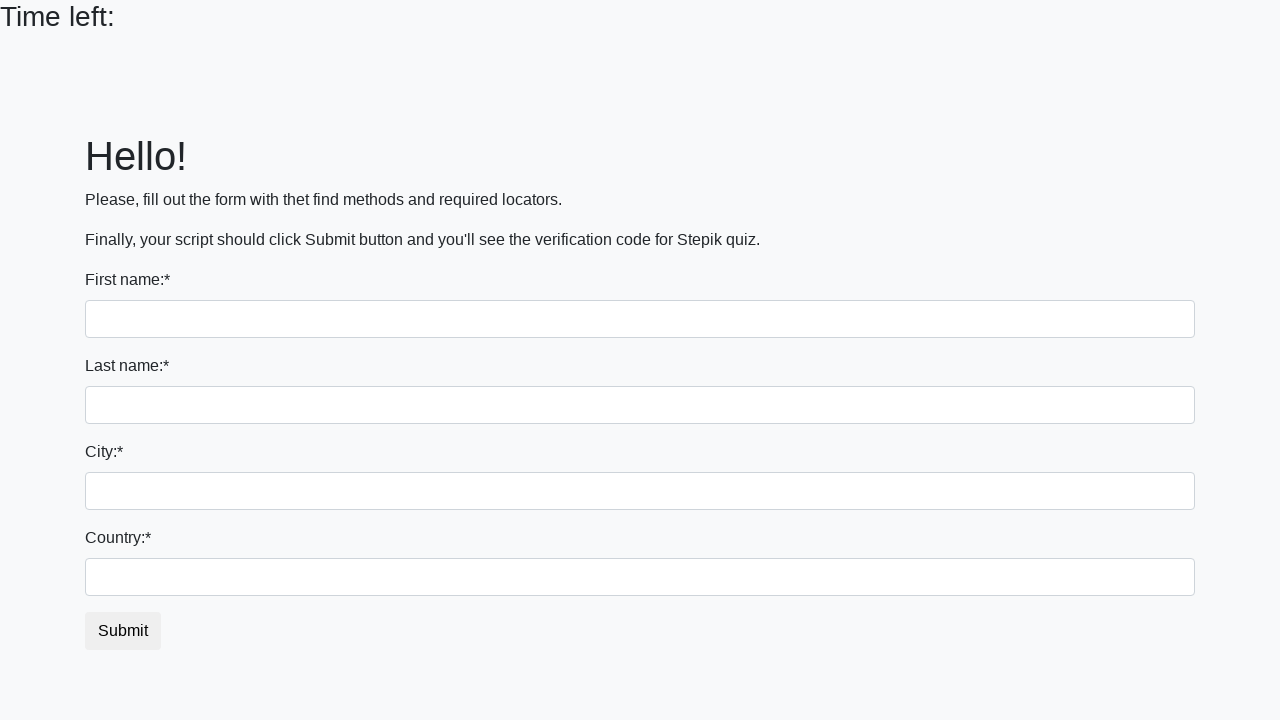

Filled first name field with 'Ivan' on div:nth-child(1) > input
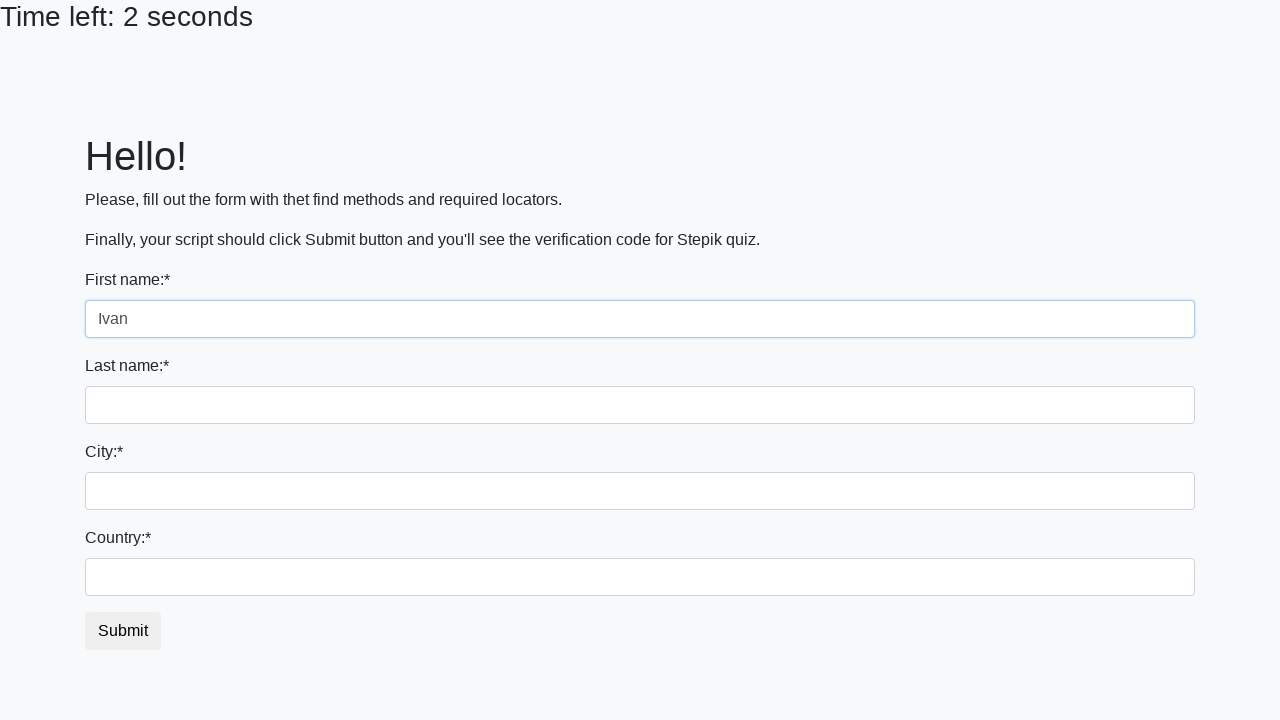

Filled last name field with 'Petrov' on input[name='last_name']
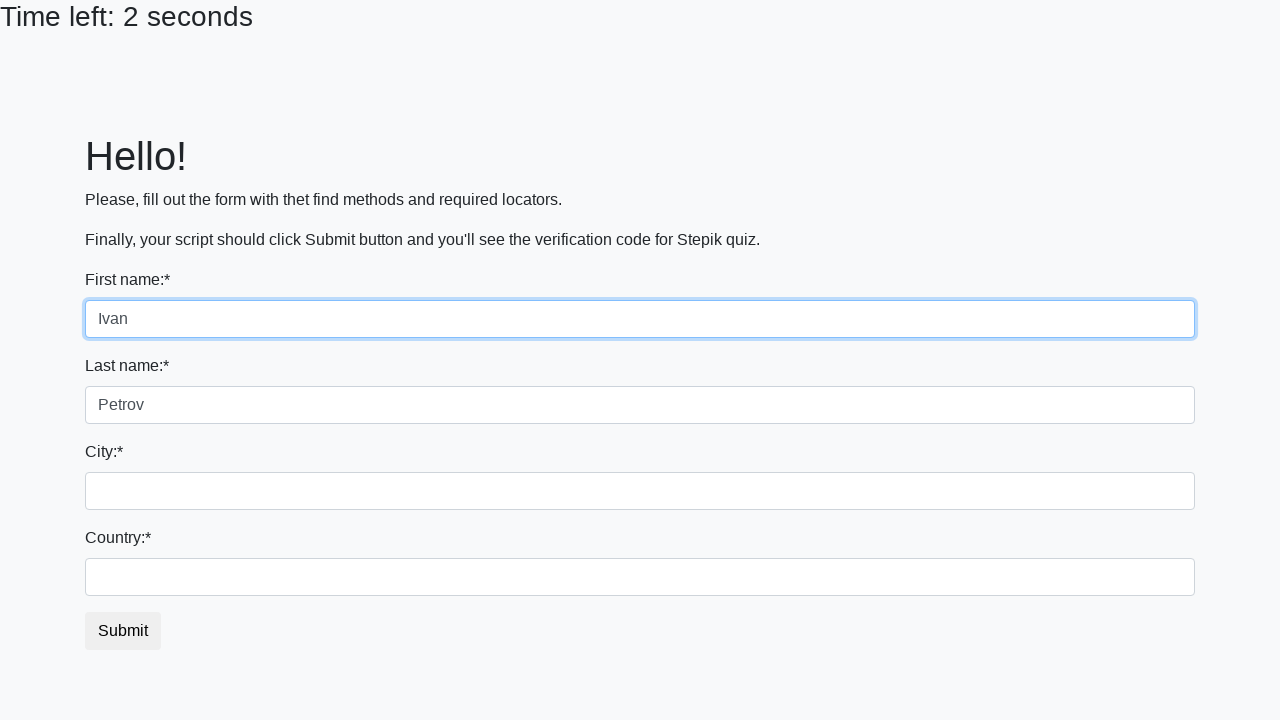

Filled city field with 'Smolensk' on input.city
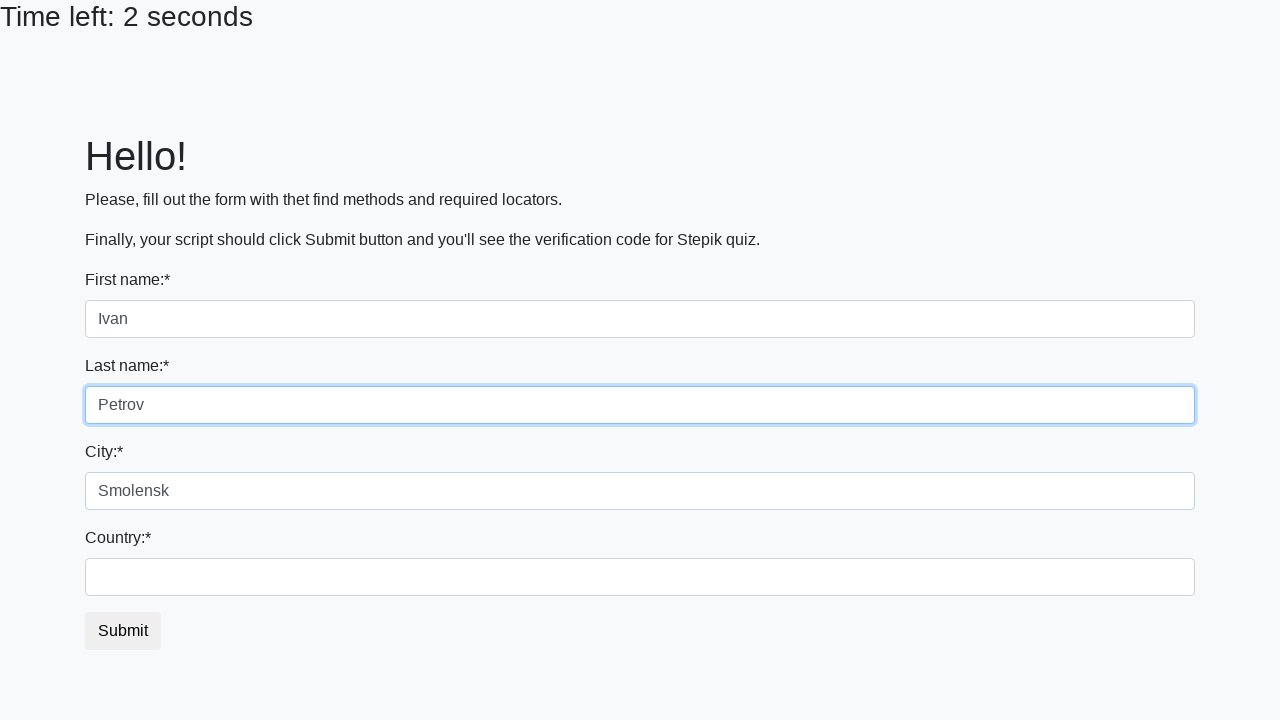

Filled country field with 'Russia' on #country
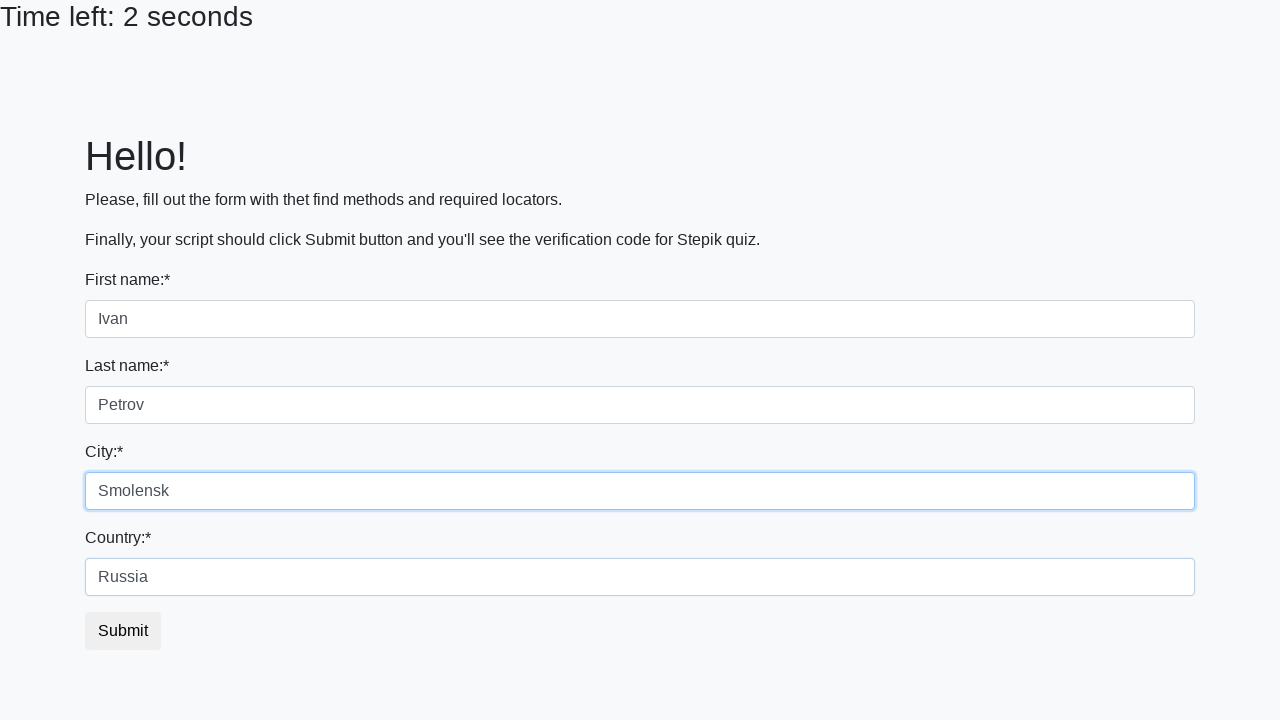

Clicked form submit button at (123, 631) on [type='submit']
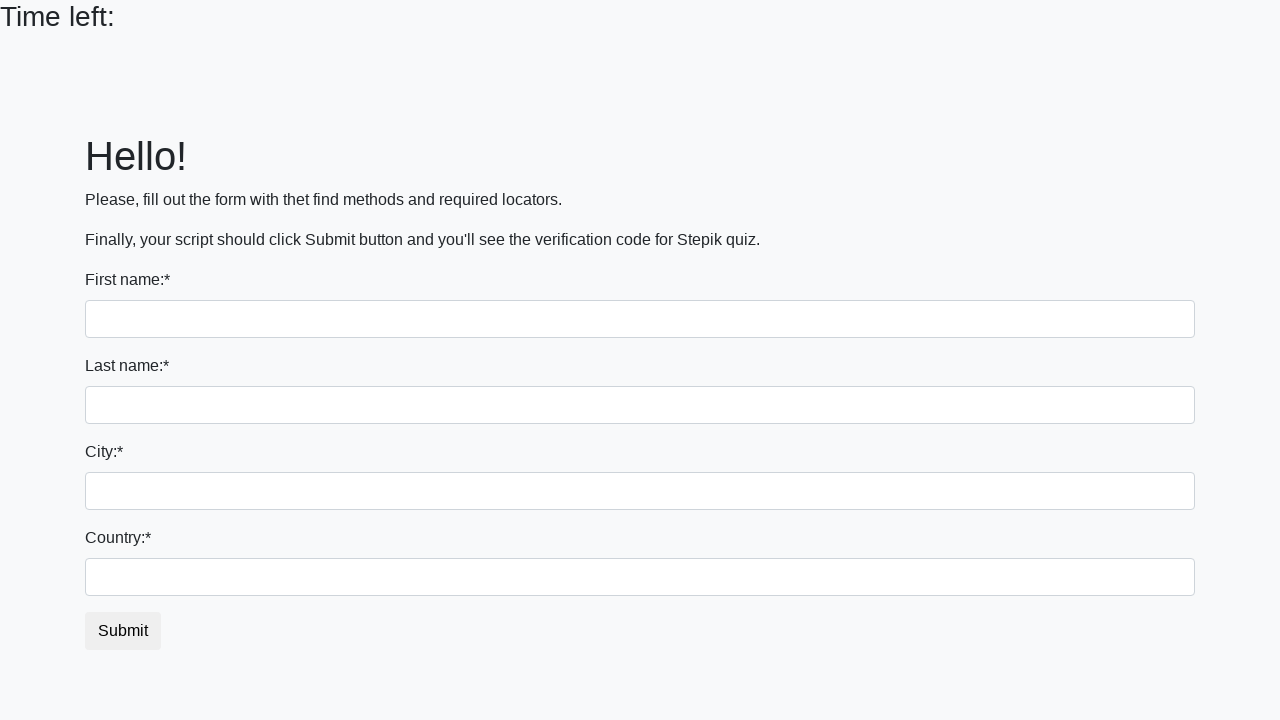

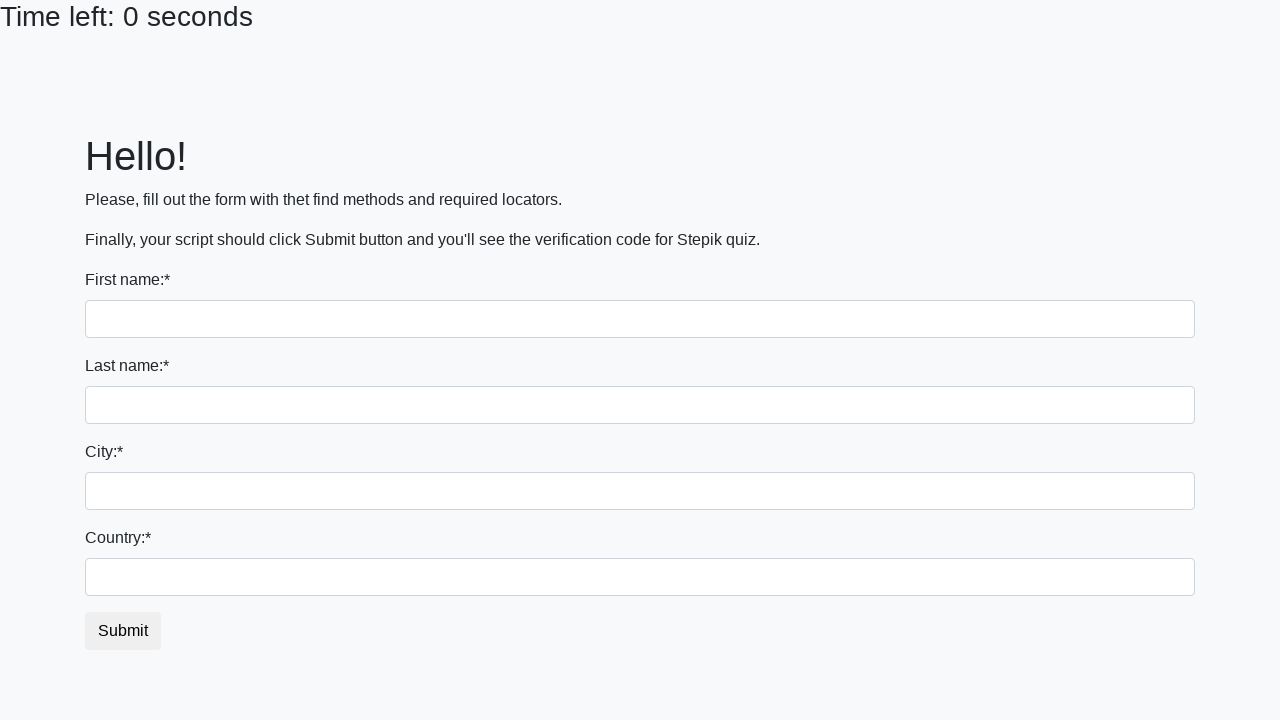